Tests data persistence by creating todos, marking one complete, and reloading the page

Starting URL: https://demo.playwright.dev/todomvc

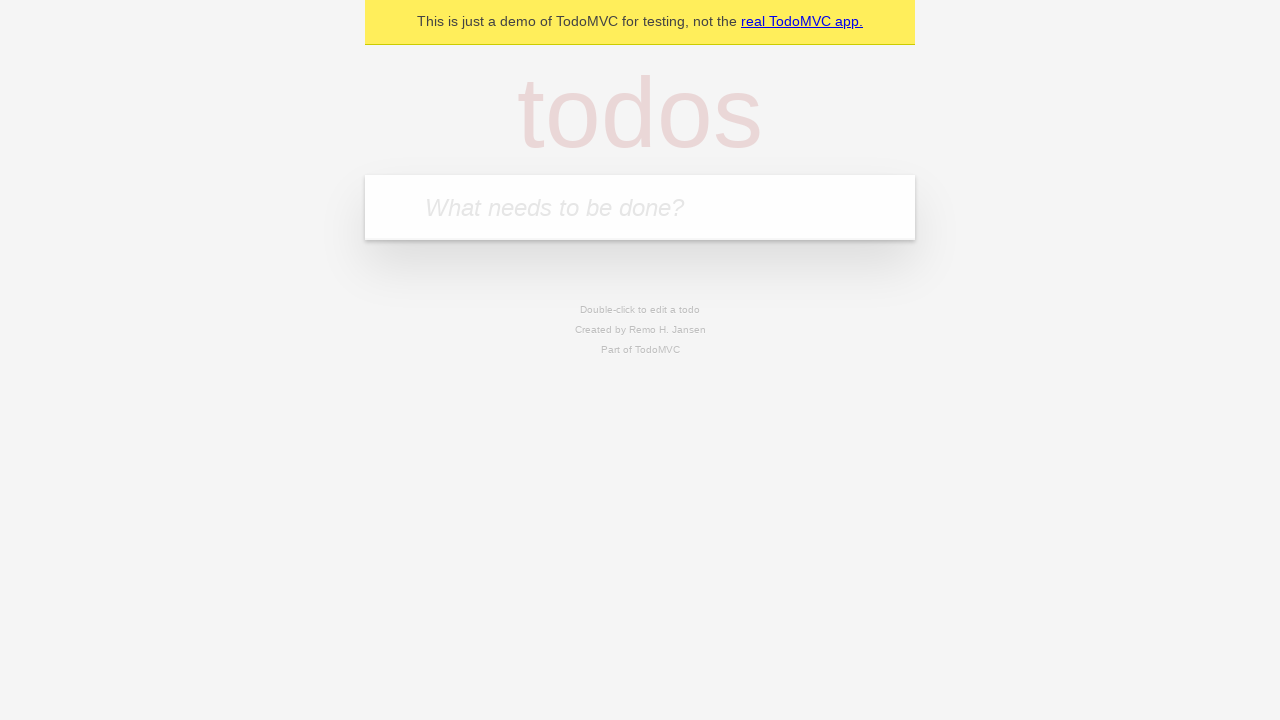

Filled first todo input field with 'buy some cheese' on .new-todo
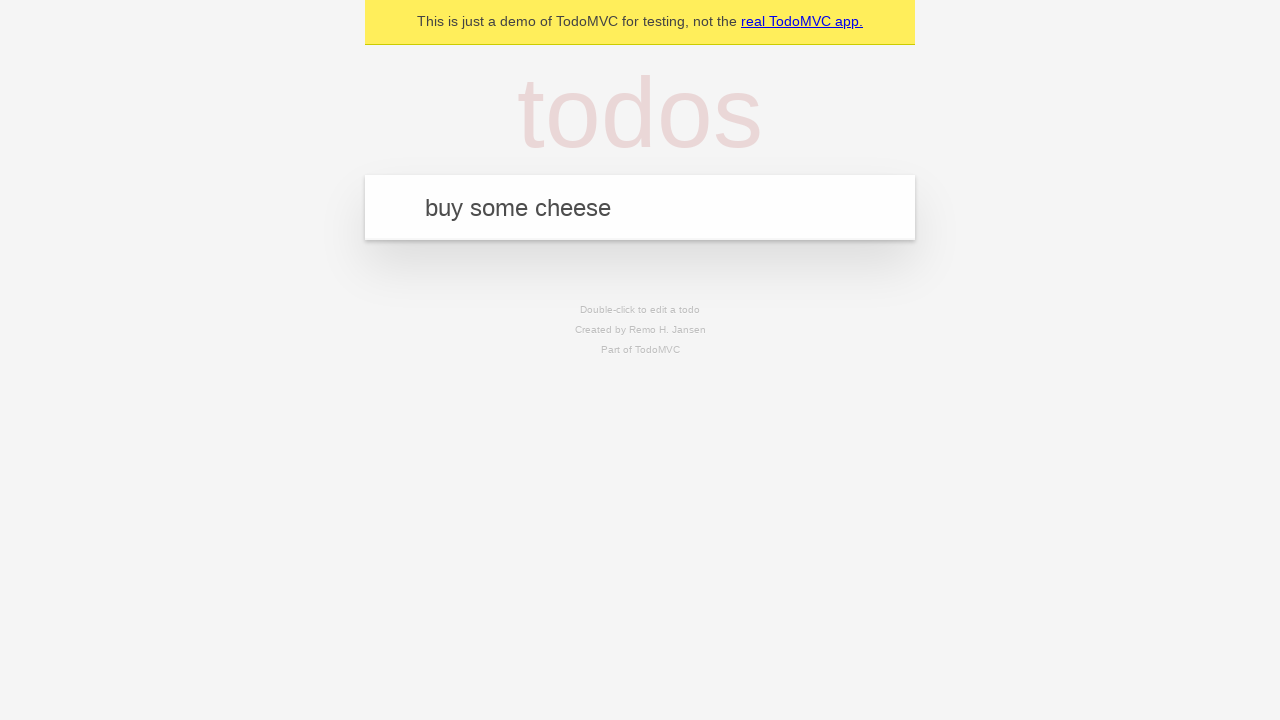

Pressed Enter to create first todo on .new-todo
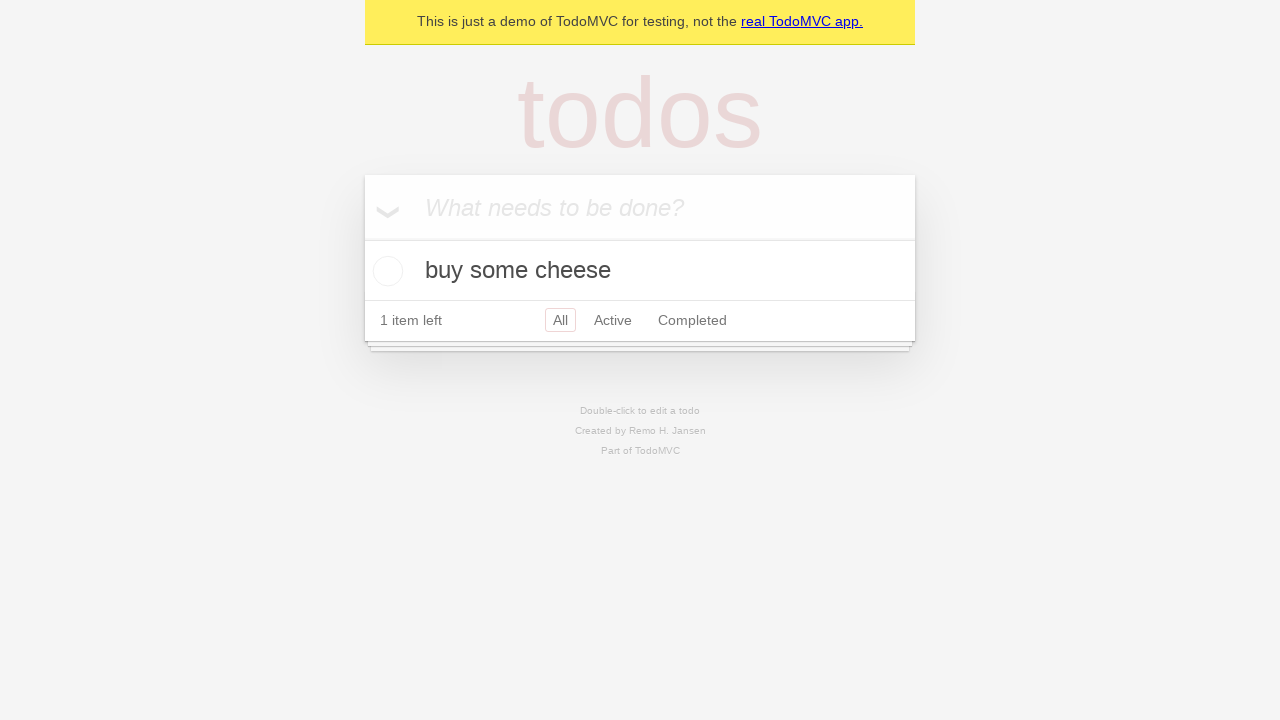

Filled second todo input field with 'feed the cat' on .new-todo
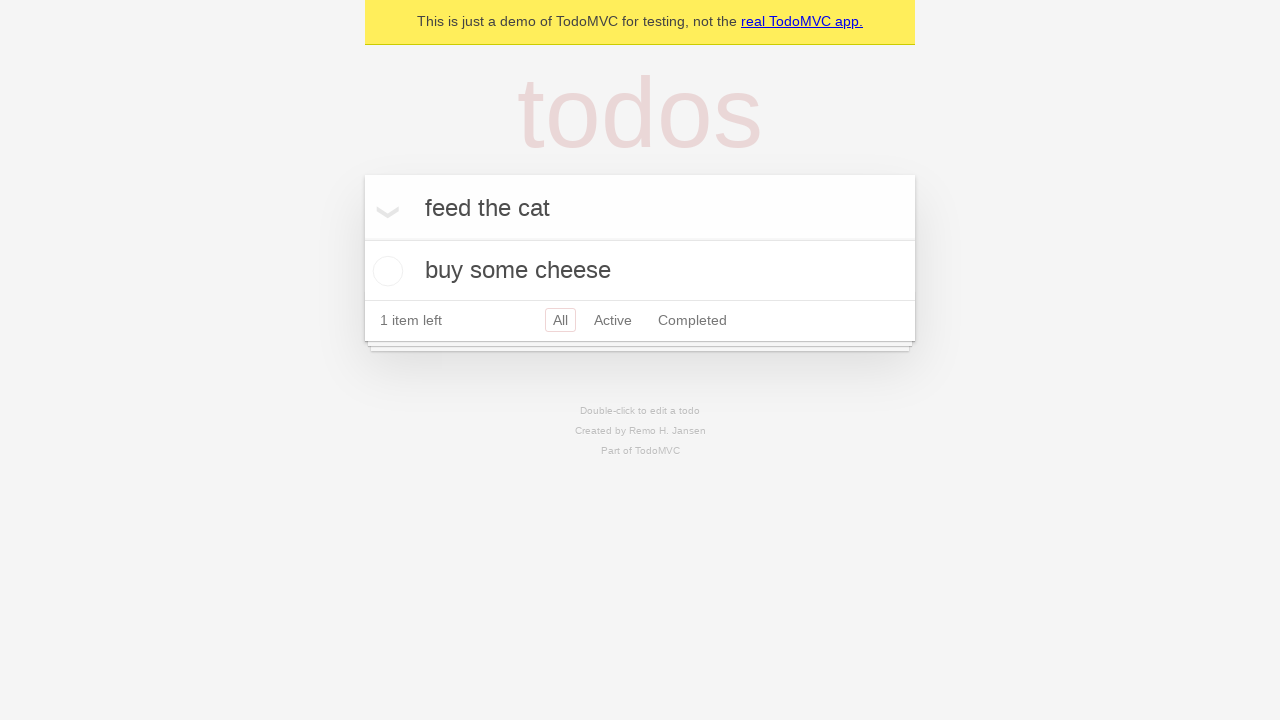

Pressed Enter to create second todo on .new-todo
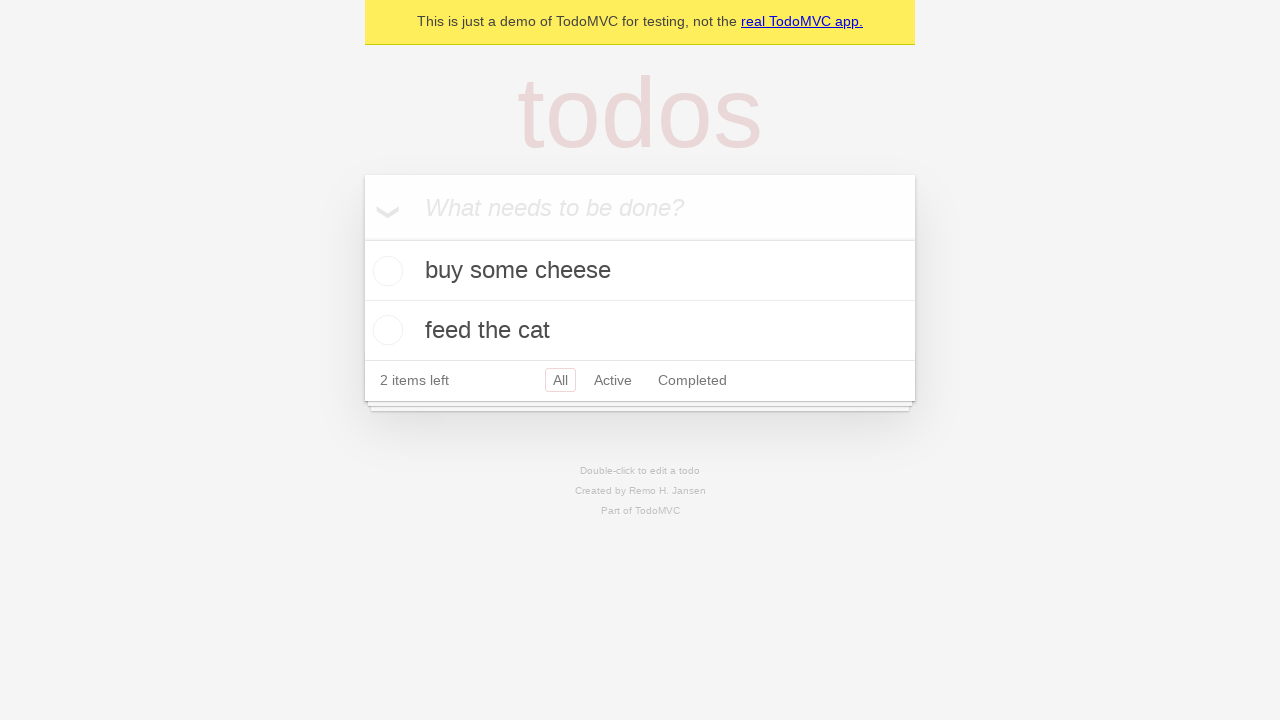

Marked first todo as completed by checking its toggle at (385, 271) on .todo-list li >> nth=0 >> .toggle
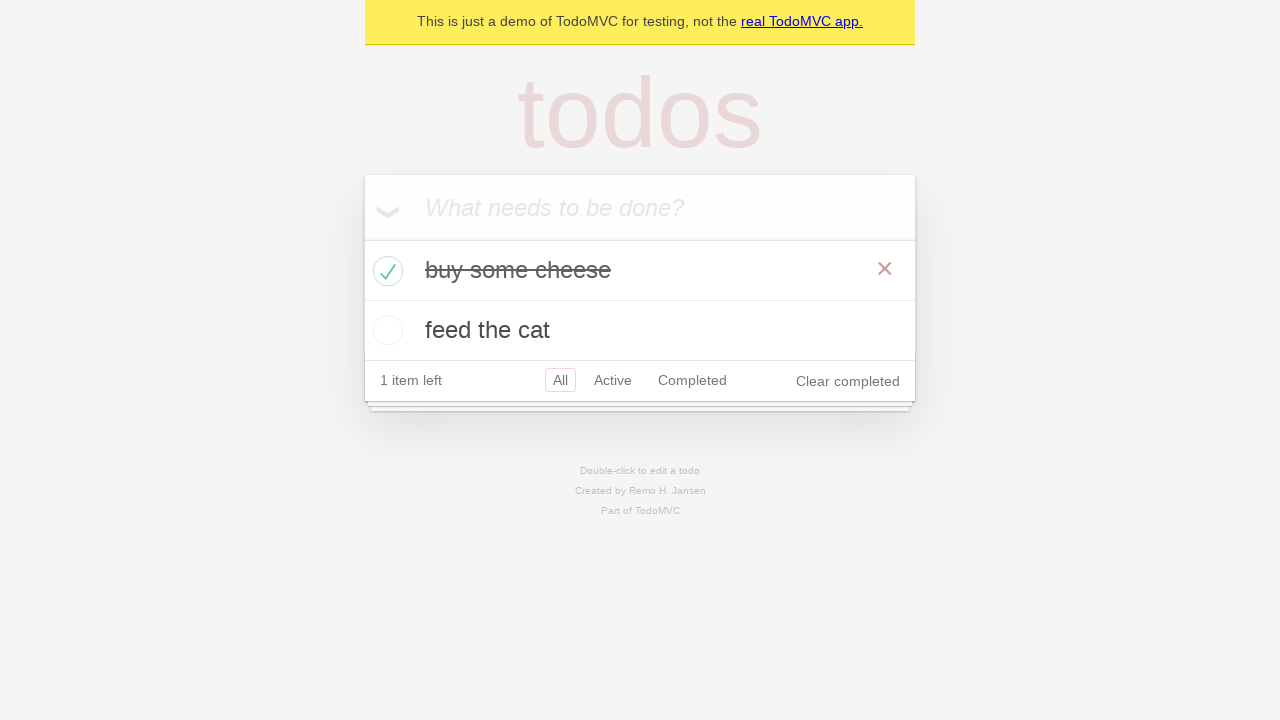

Reloaded the page to test data persistence
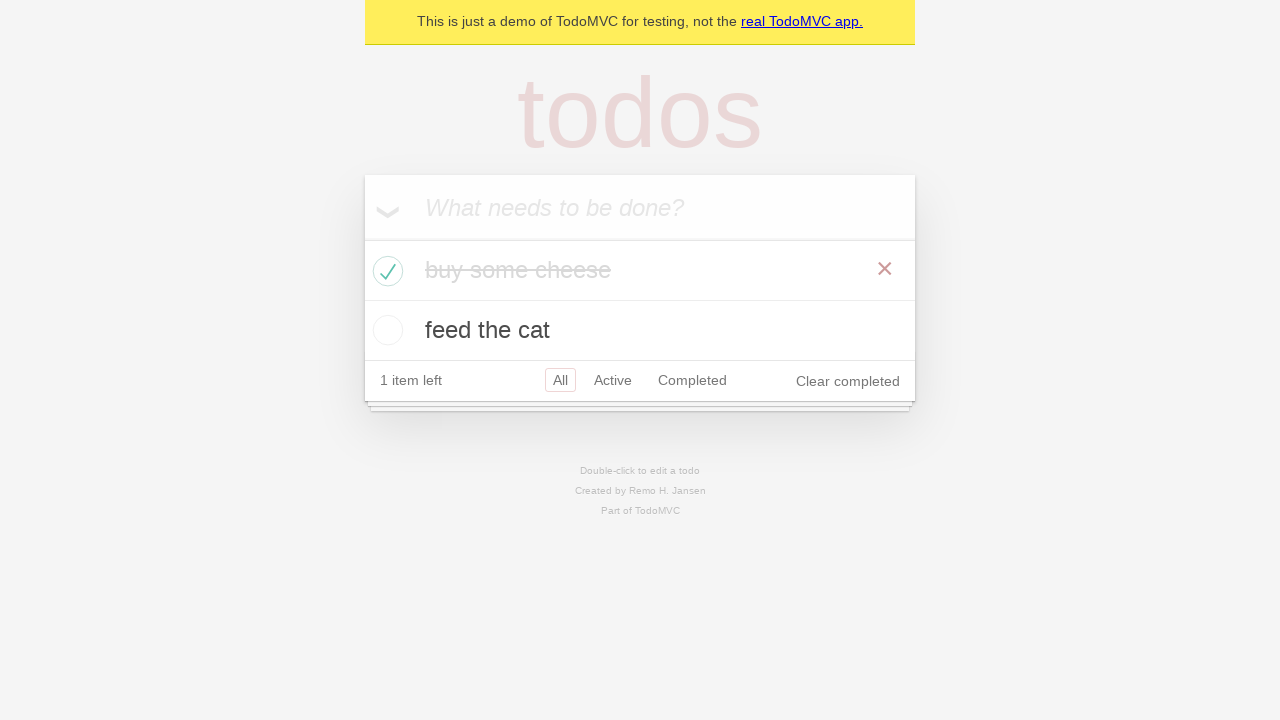

Waited for todos to load after page reload
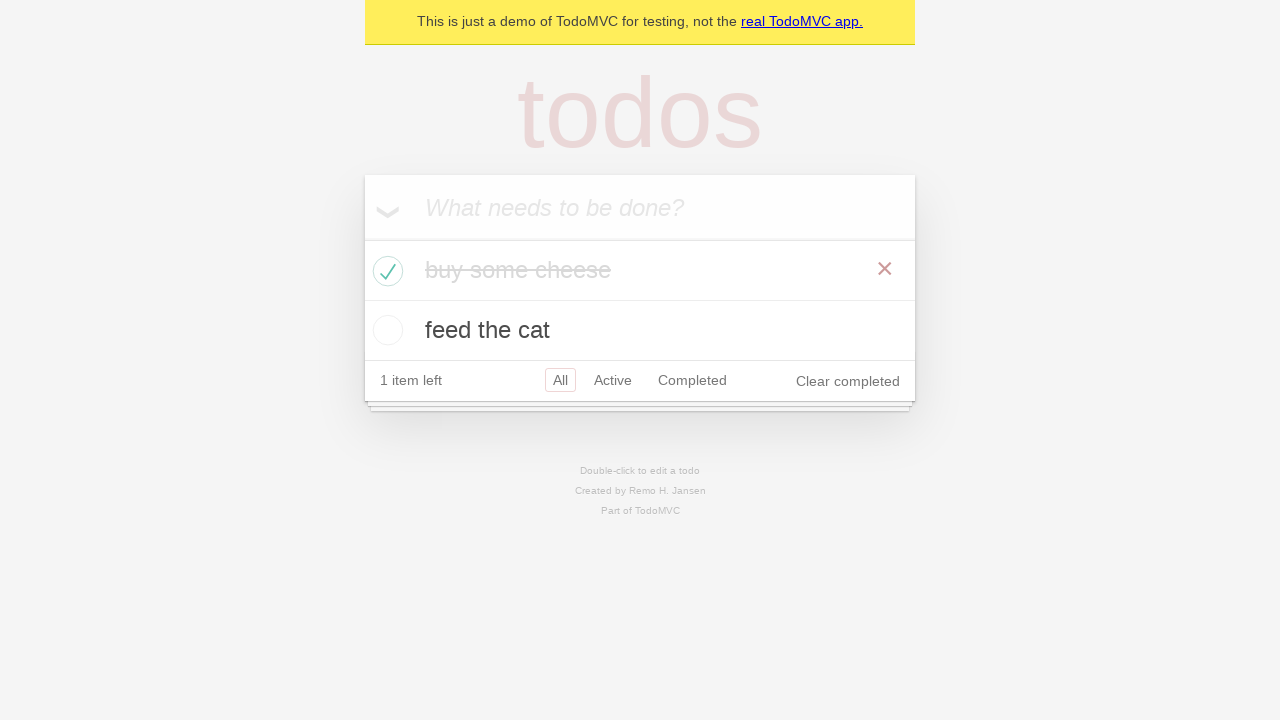

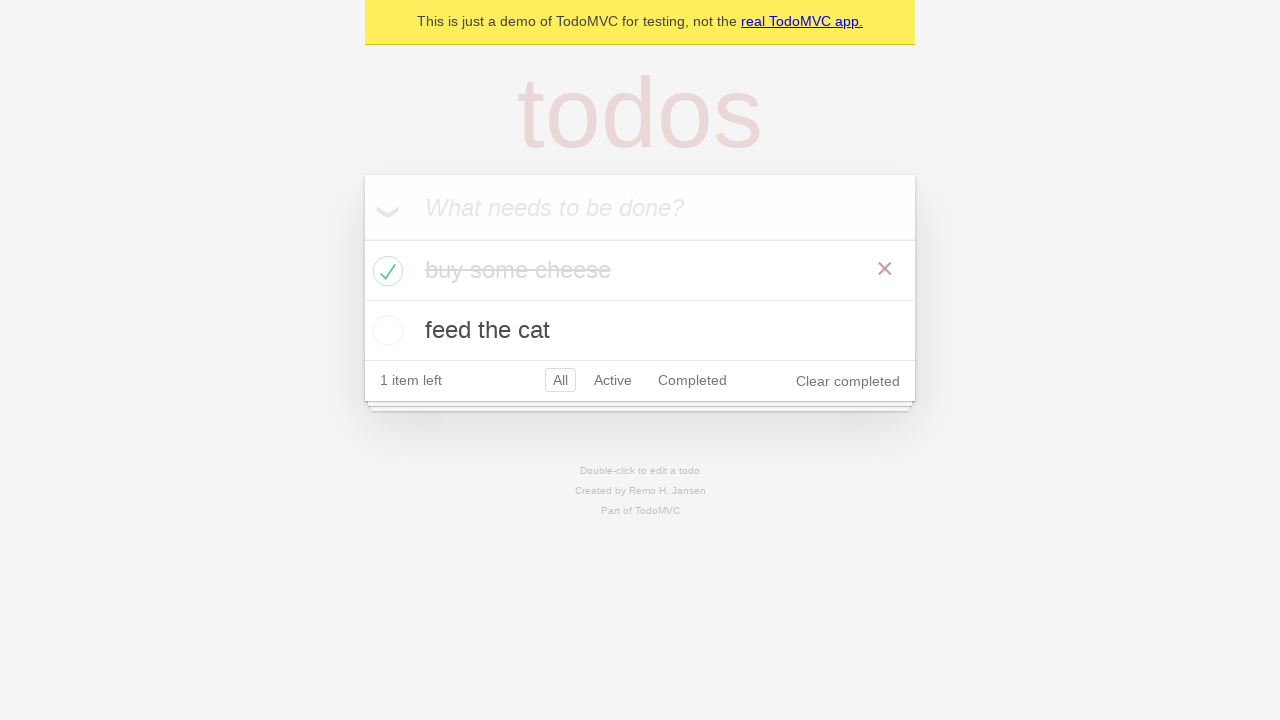